Tests push notification demo page by clicking the send button to trigger a notification demonstration

Starting URL: https://pushalert.co/demo

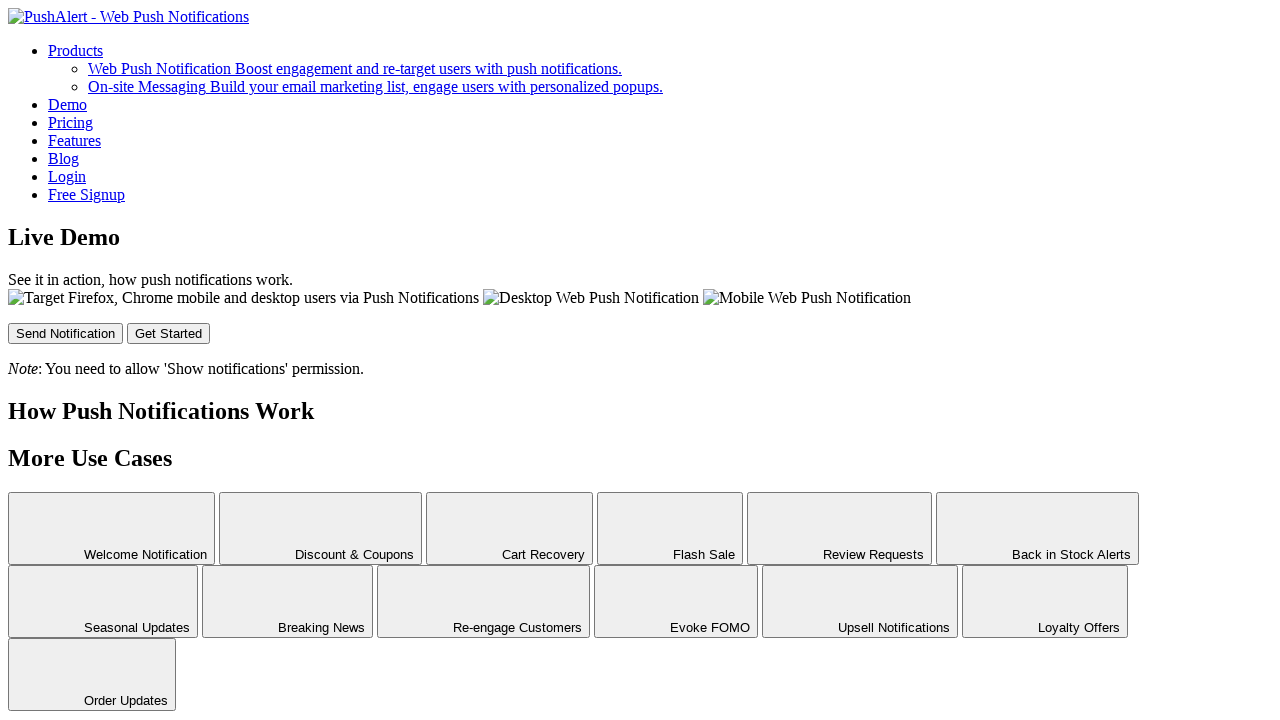

Navigated to push notification demo page
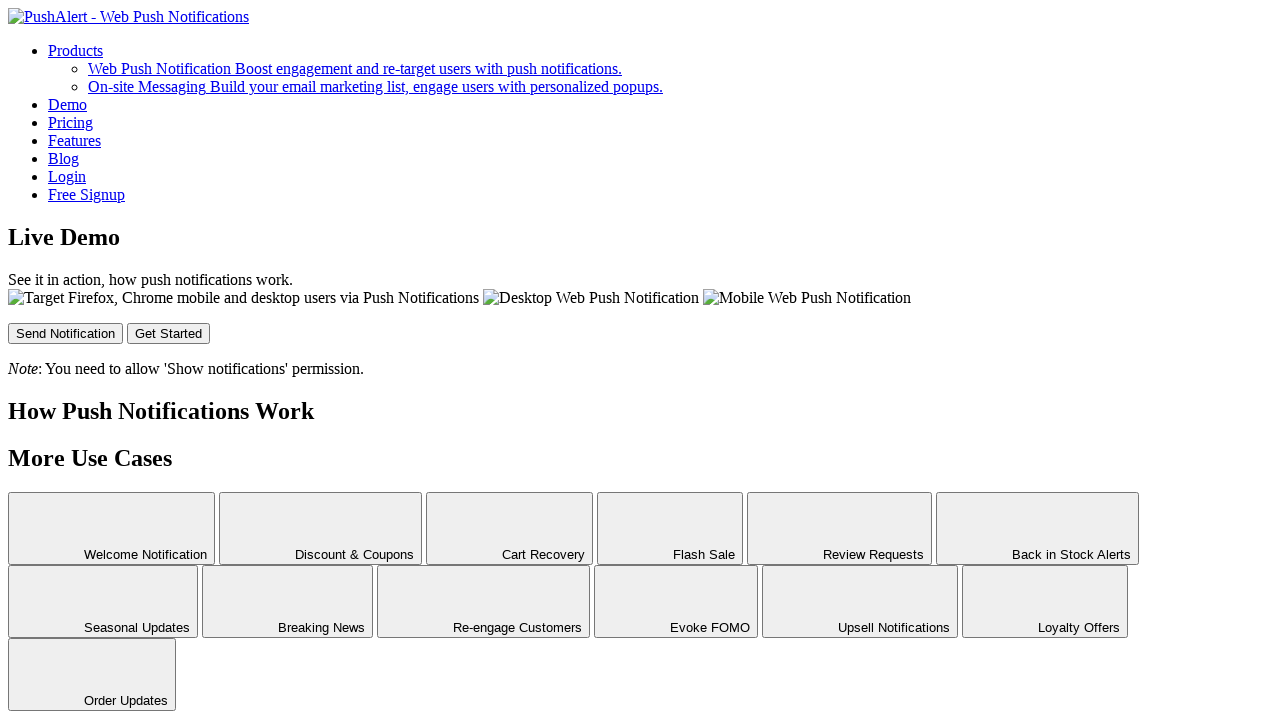

Clicked send button to trigger notification demonstration at (66, 333) on #send-button
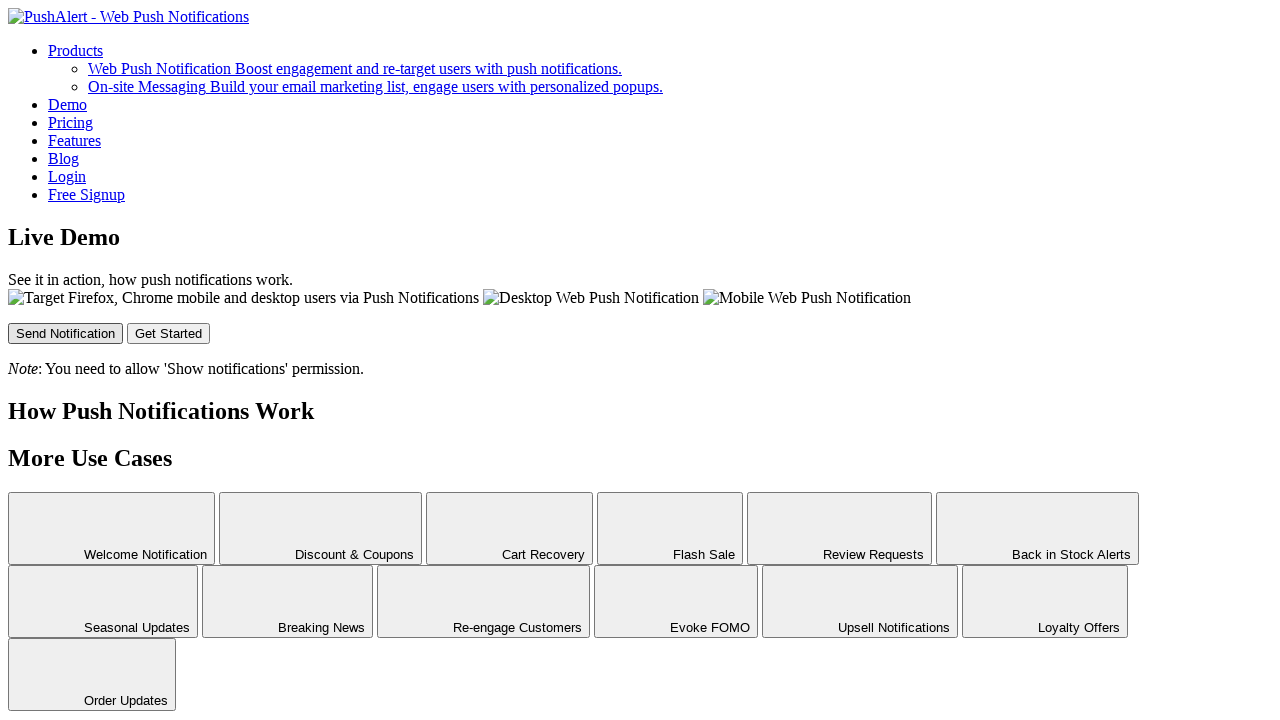

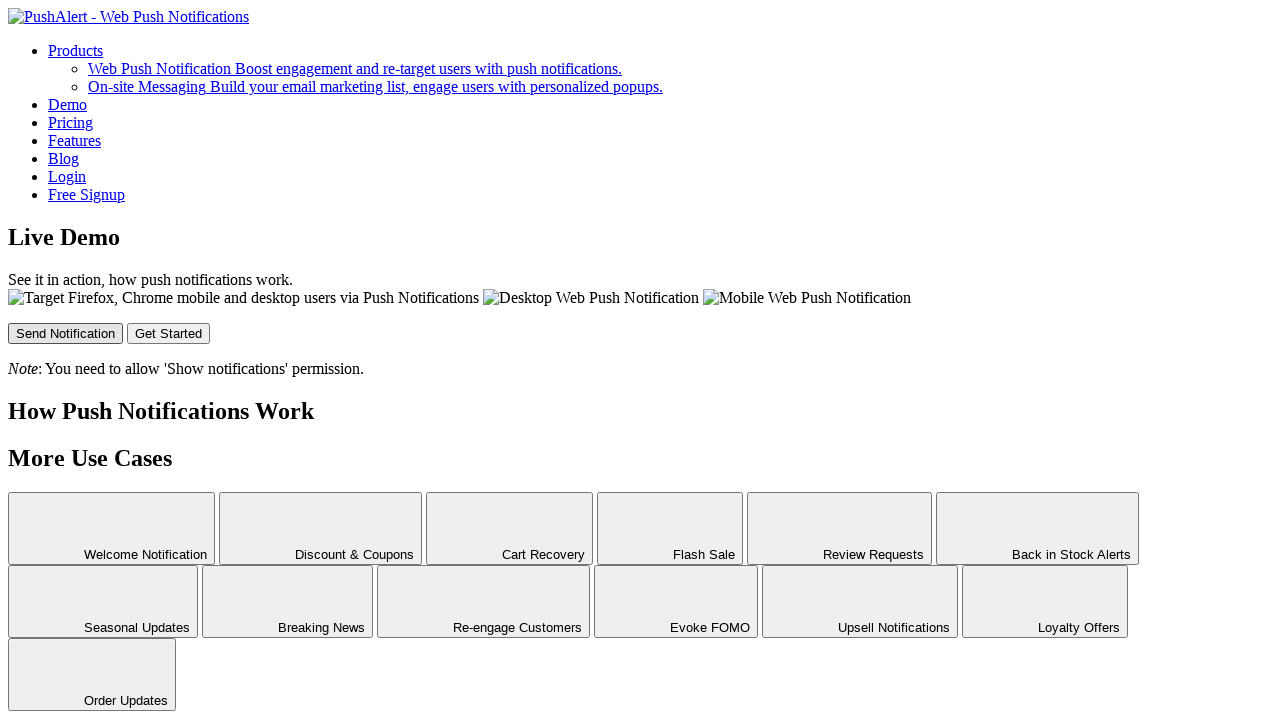